Navigates to Axis Bank's homepage and waits for the page to load. This is a basic browser launch and navigation test.

Starting URL: https://www.axisbank.com/

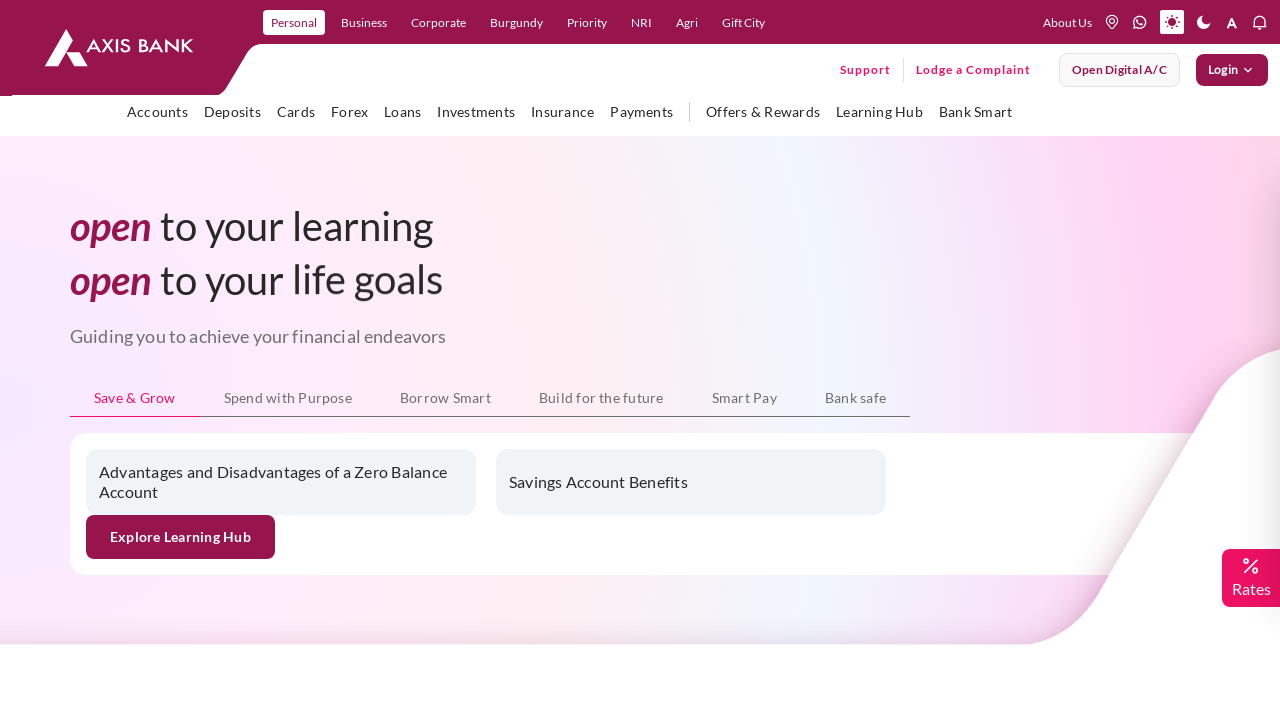

Navigated to Axis Bank homepage
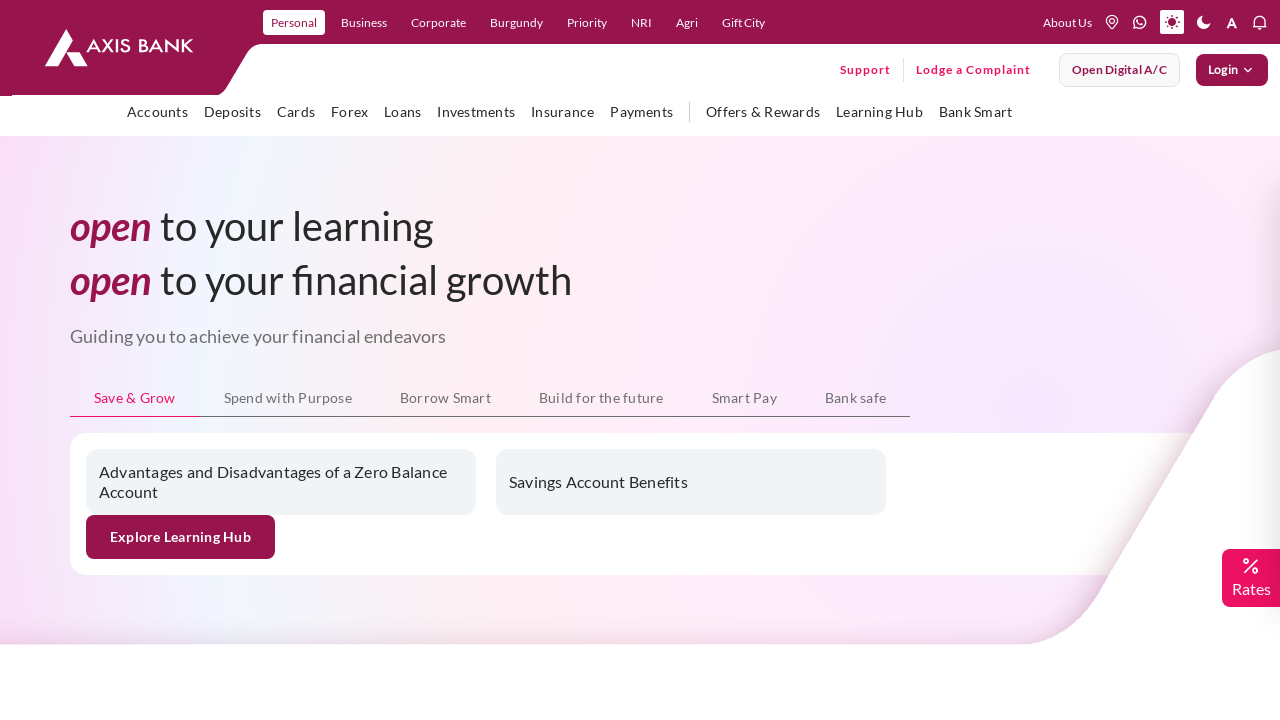

Page DOM content loaded
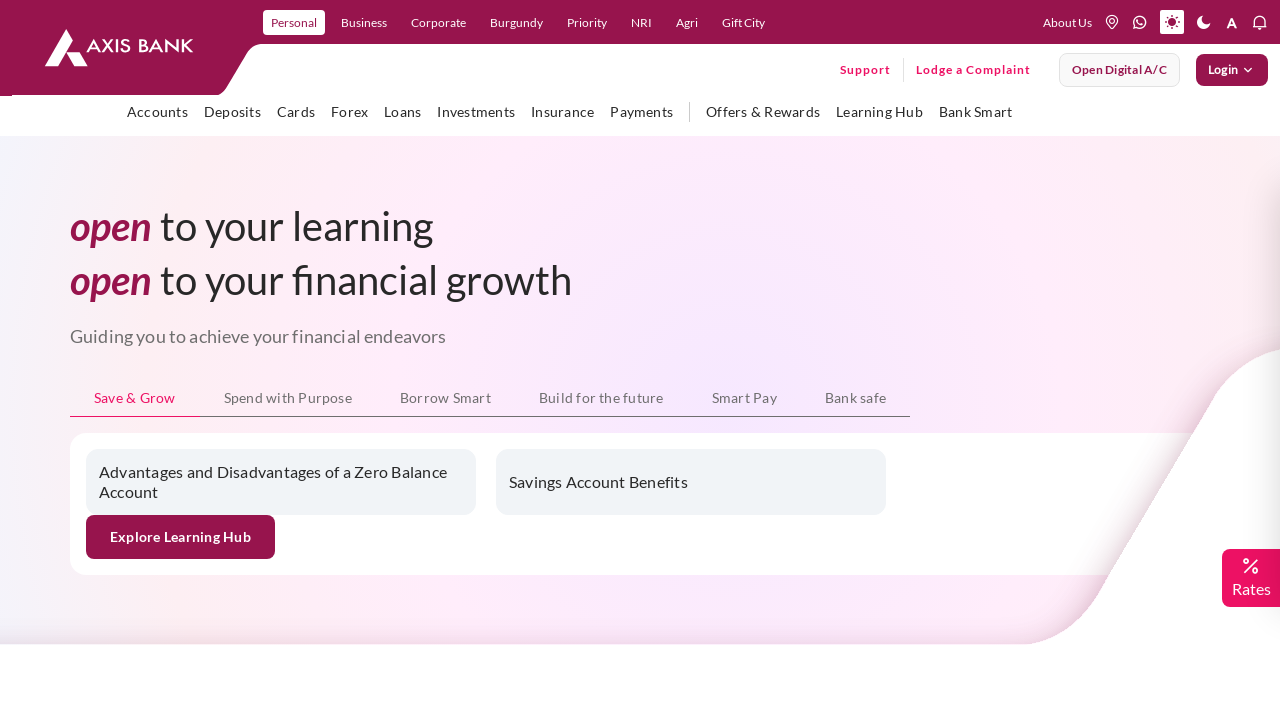

Waited 2 seconds for page content to be visible
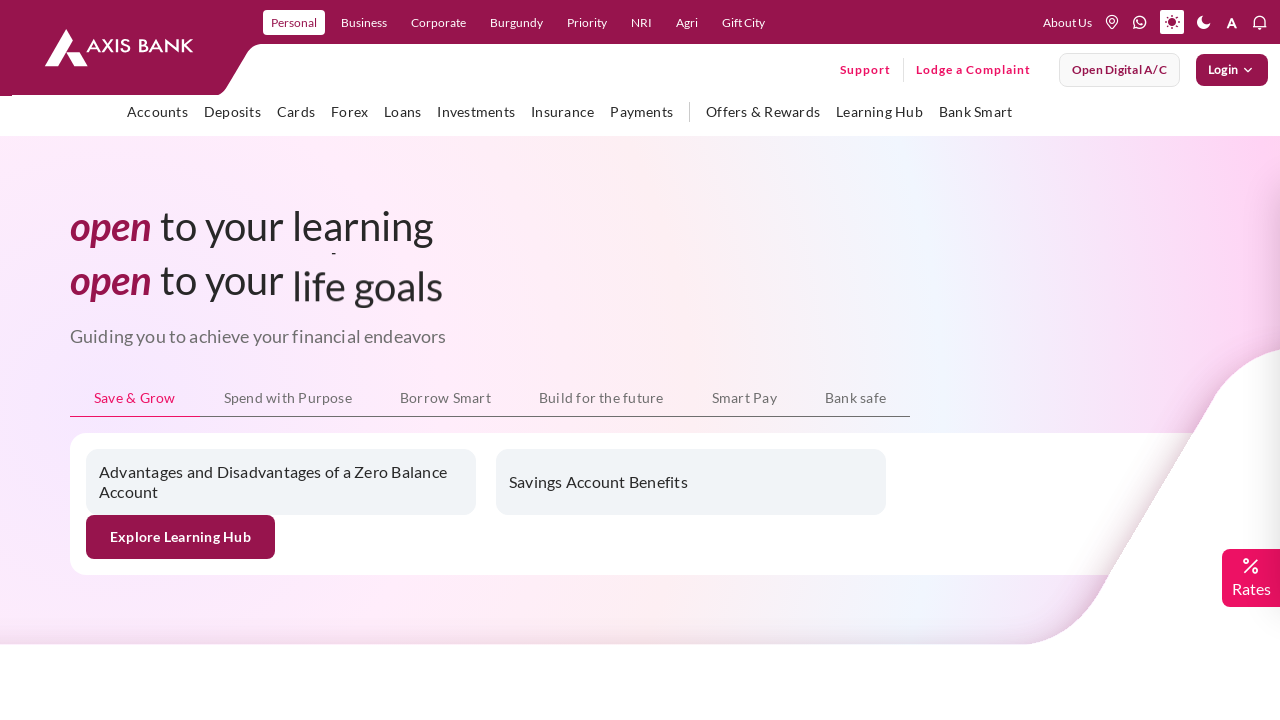

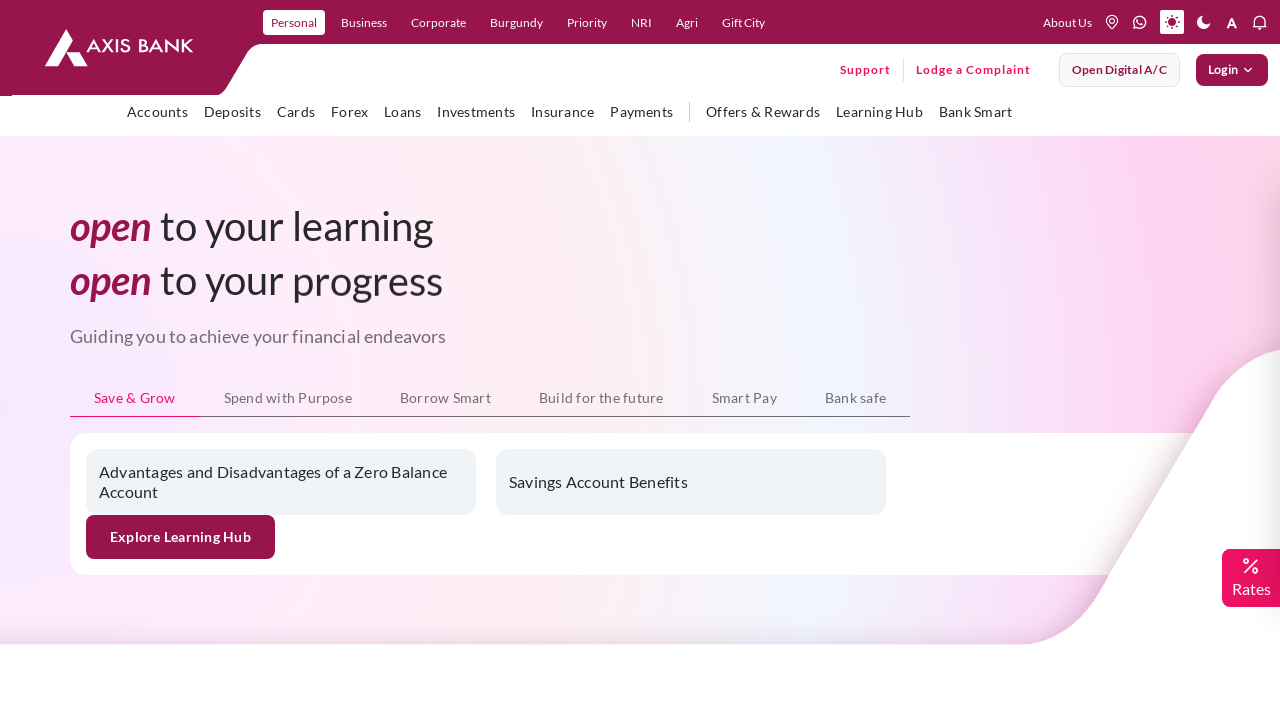